Tests checkbox functionality by iterating through all checkboxes on the page and clicking each one to select them

Starting URL: https://rahulshettyacademy.com/AutomationPractice/

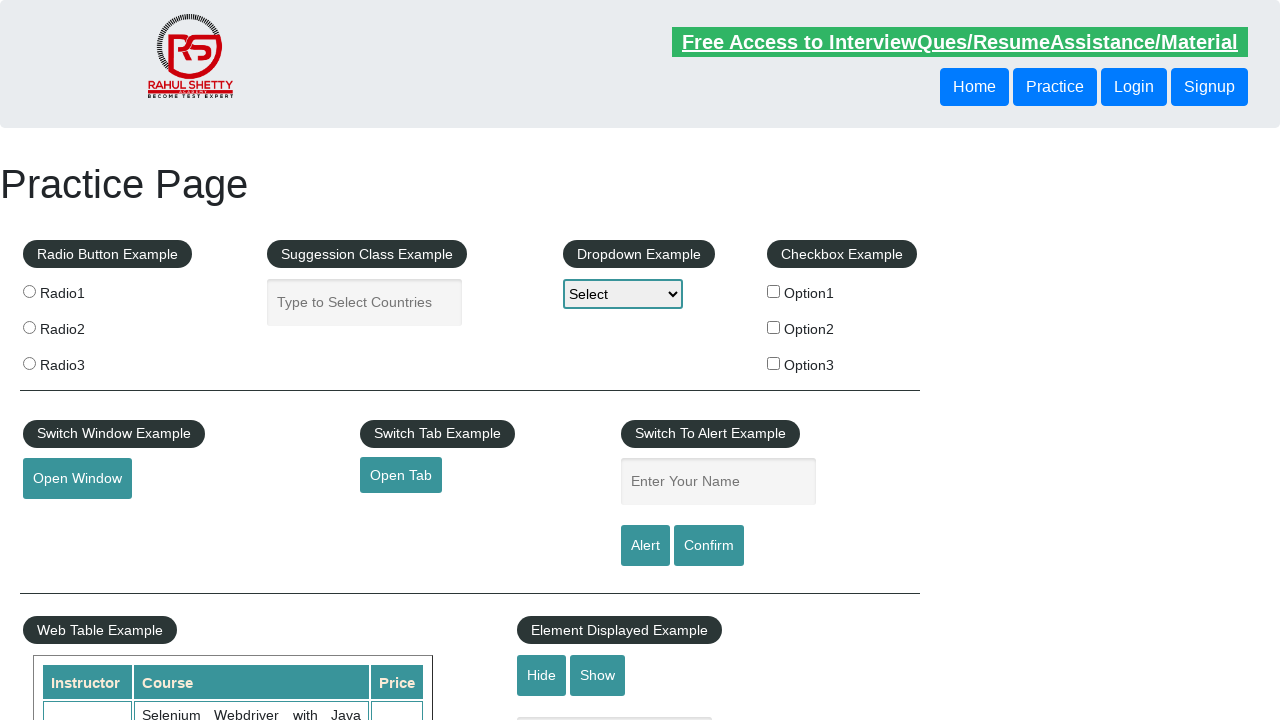

Waited for checkboxes to be present on the page
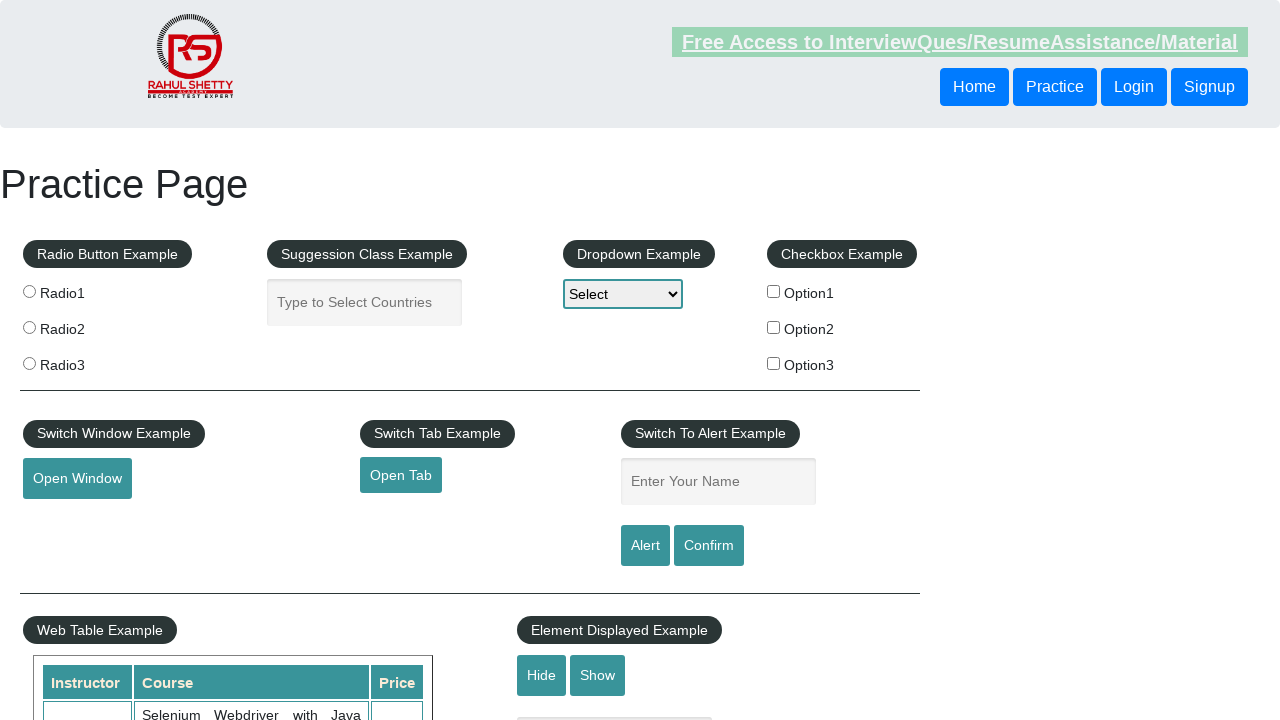

Located all checkboxes on the page
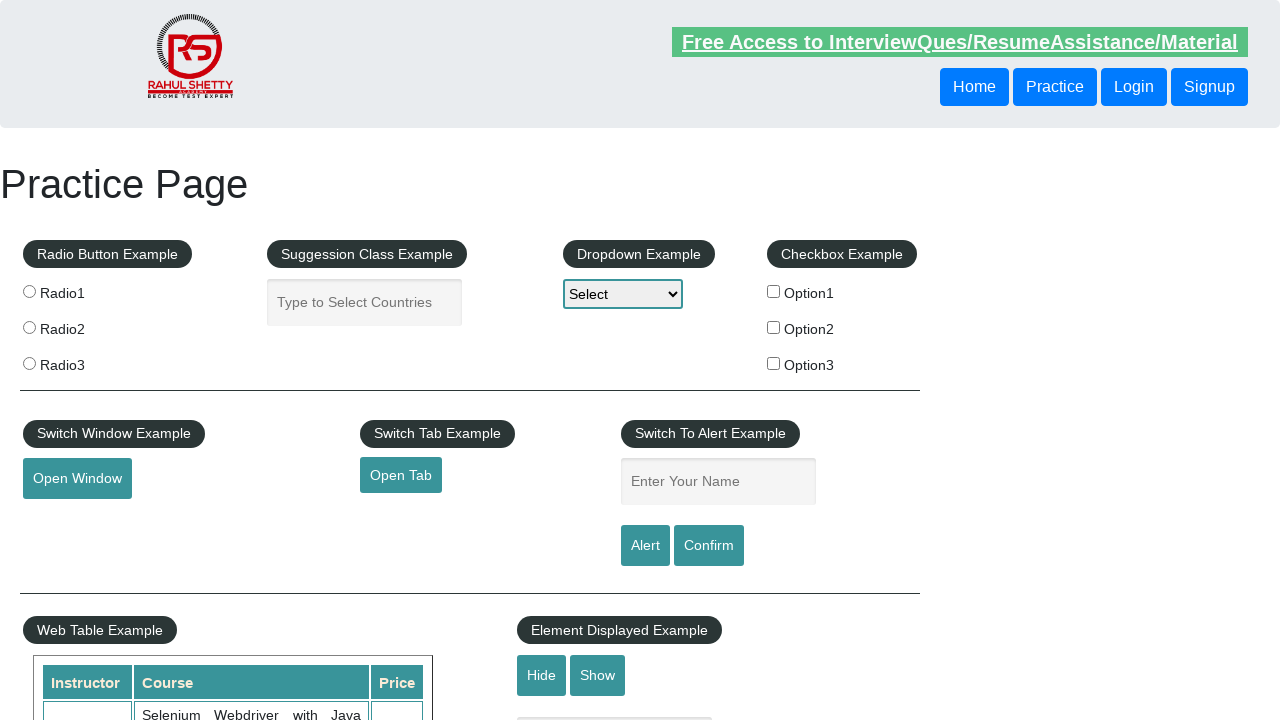

Found 3 checkboxes on the page
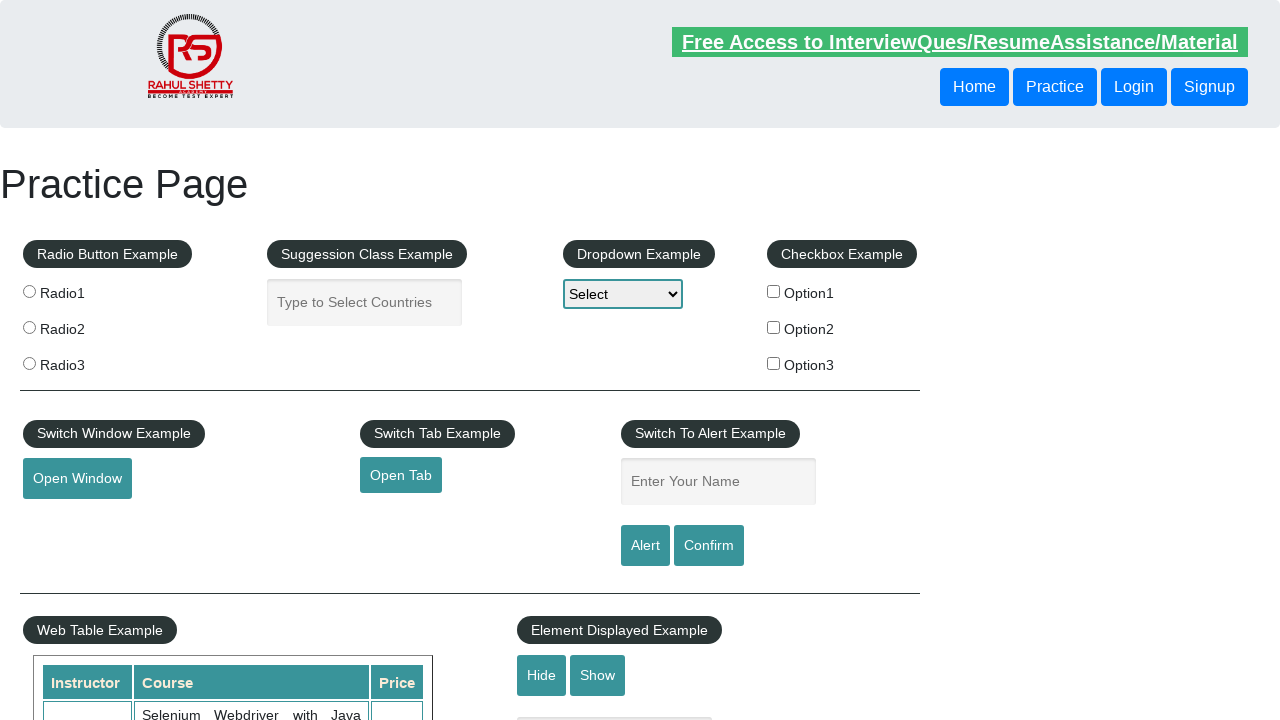

Clicked checkbox 1 of 3 at (774, 291) on input[type='checkbox'] >> nth=0
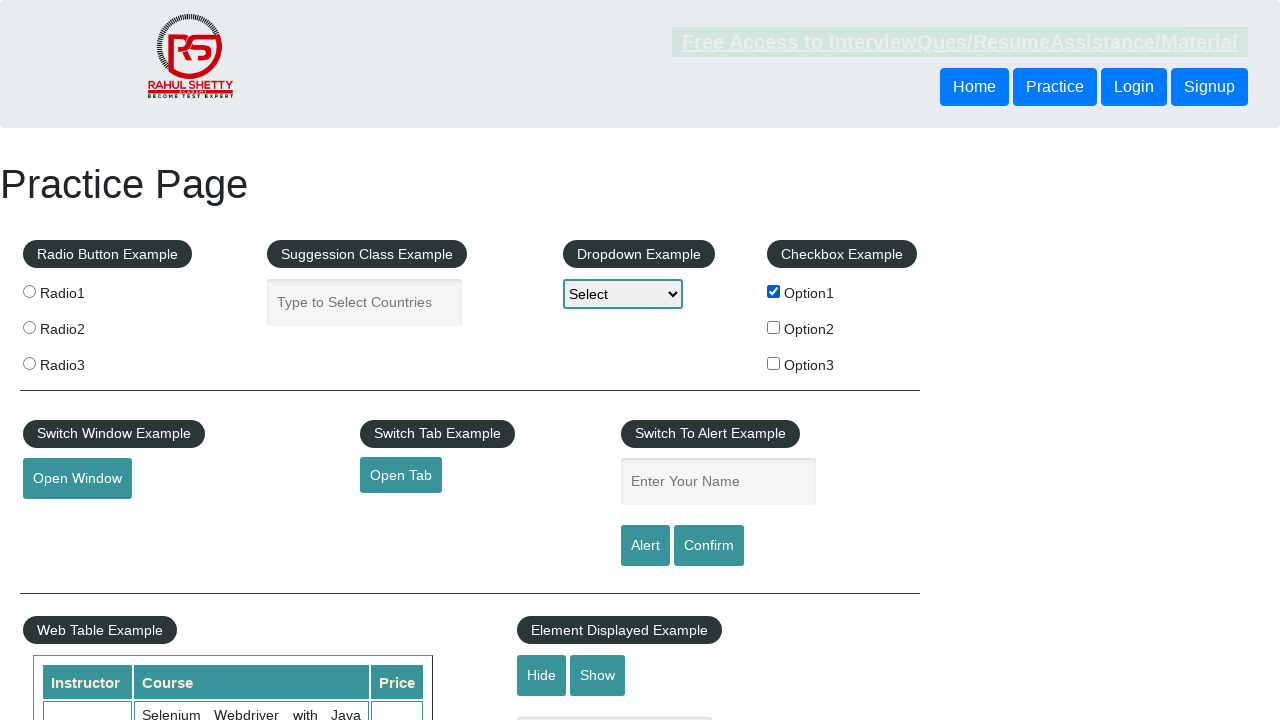

Clicked checkbox 2 of 3 at (774, 327) on input[type='checkbox'] >> nth=1
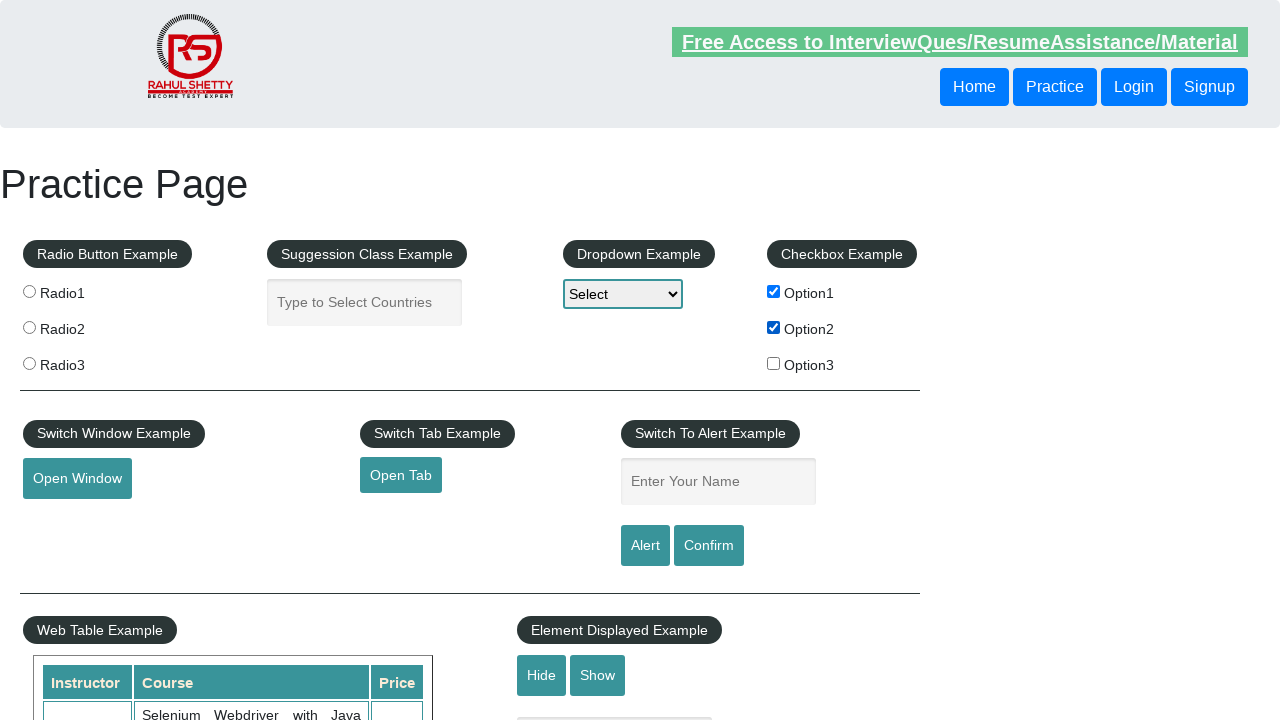

Clicked checkbox 3 of 3 at (774, 363) on input[type='checkbox'] >> nth=2
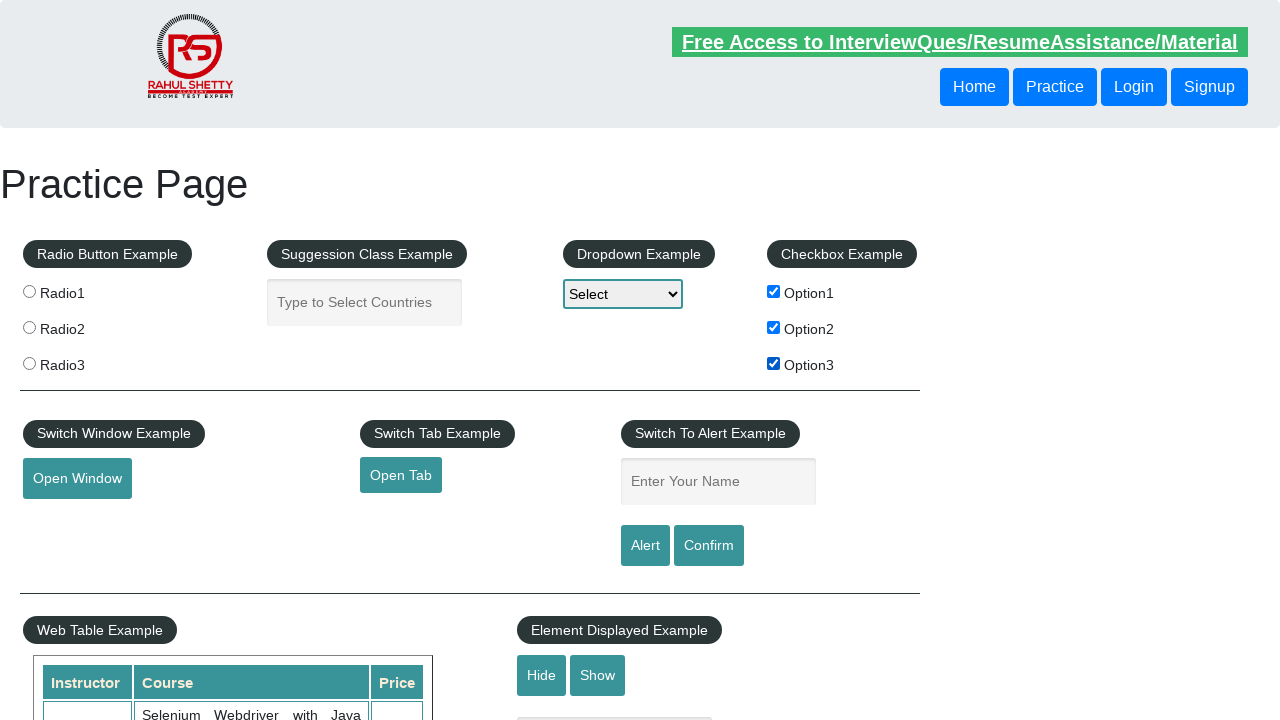

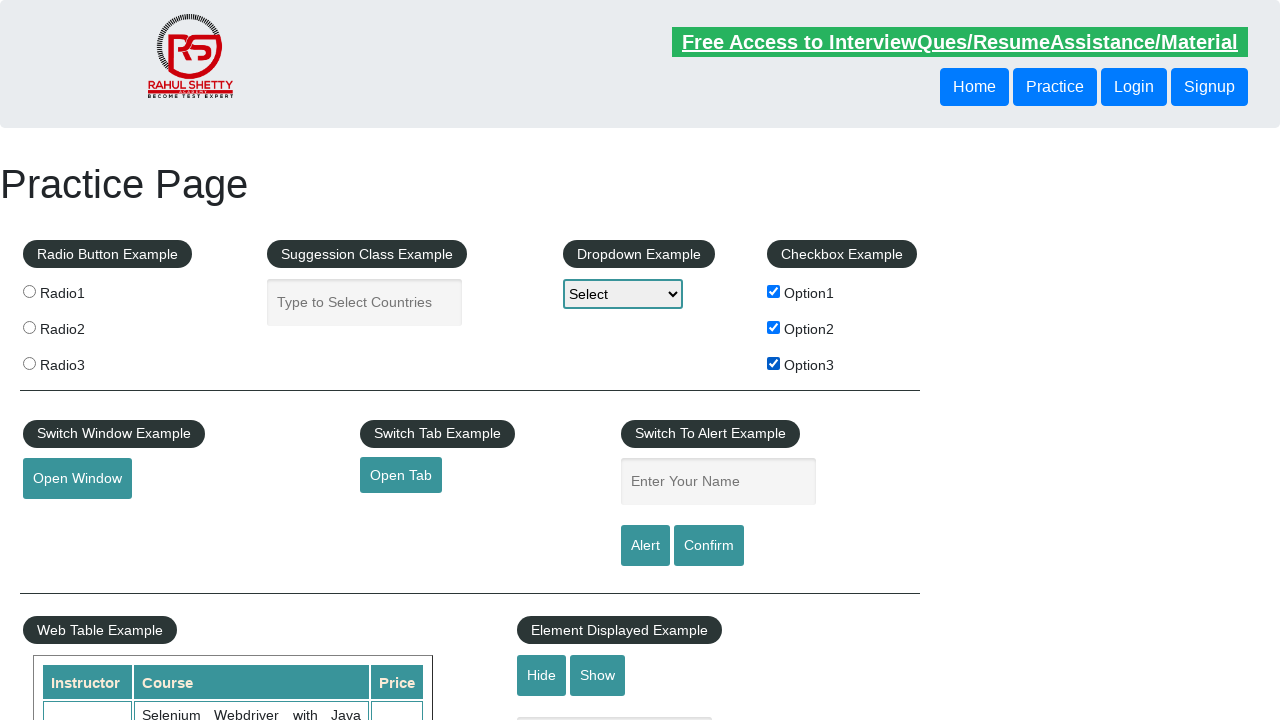